Tests clicking a button identified by its CSS class attribute on the UI Testing Playground, then accepts the resulting JavaScript alert dialog.

Starting URL: http://www.uitestingplayground.com/classattr

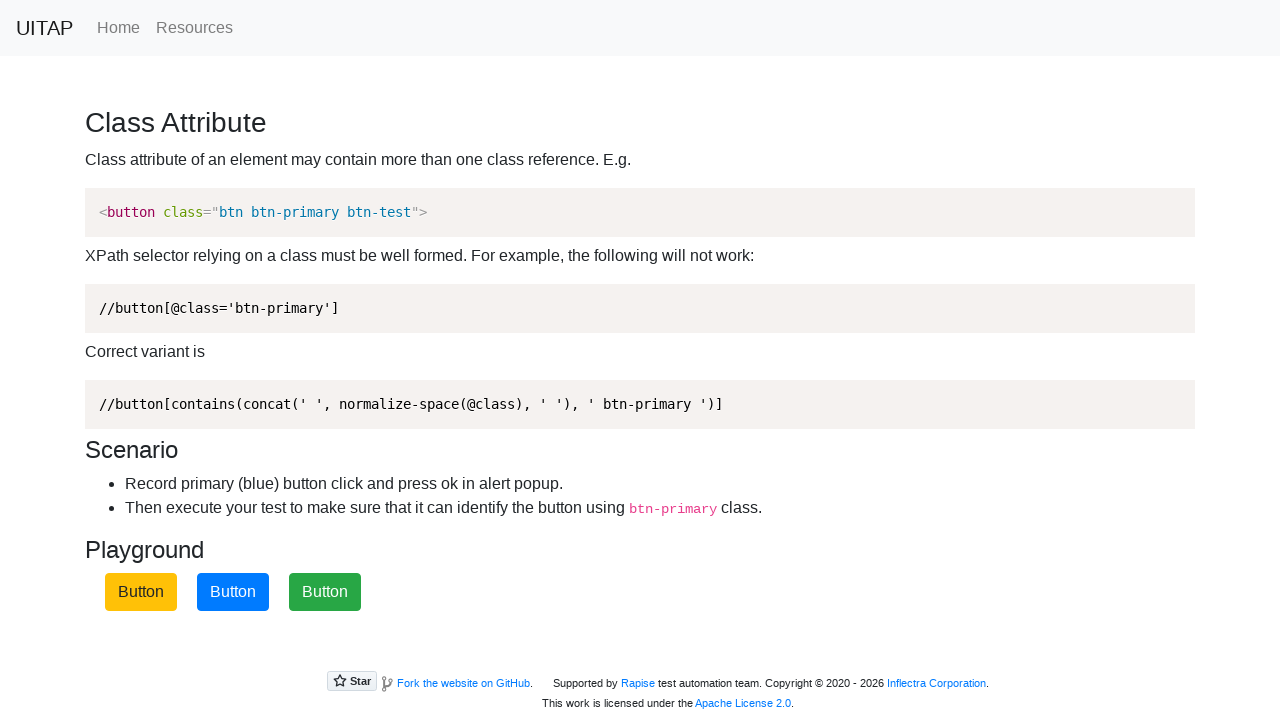

Navigated to ClassAttr test page
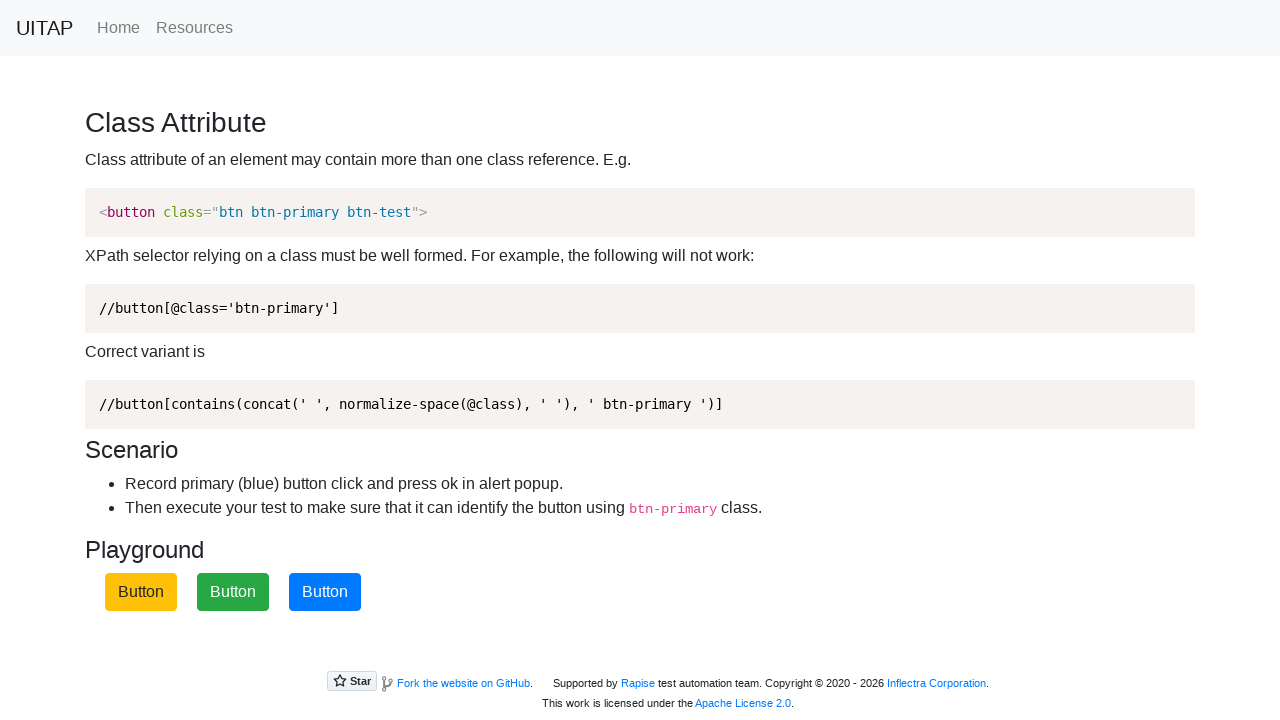

Clicked button with CSS class btn-primary at (325, 592) on button.btn-primary
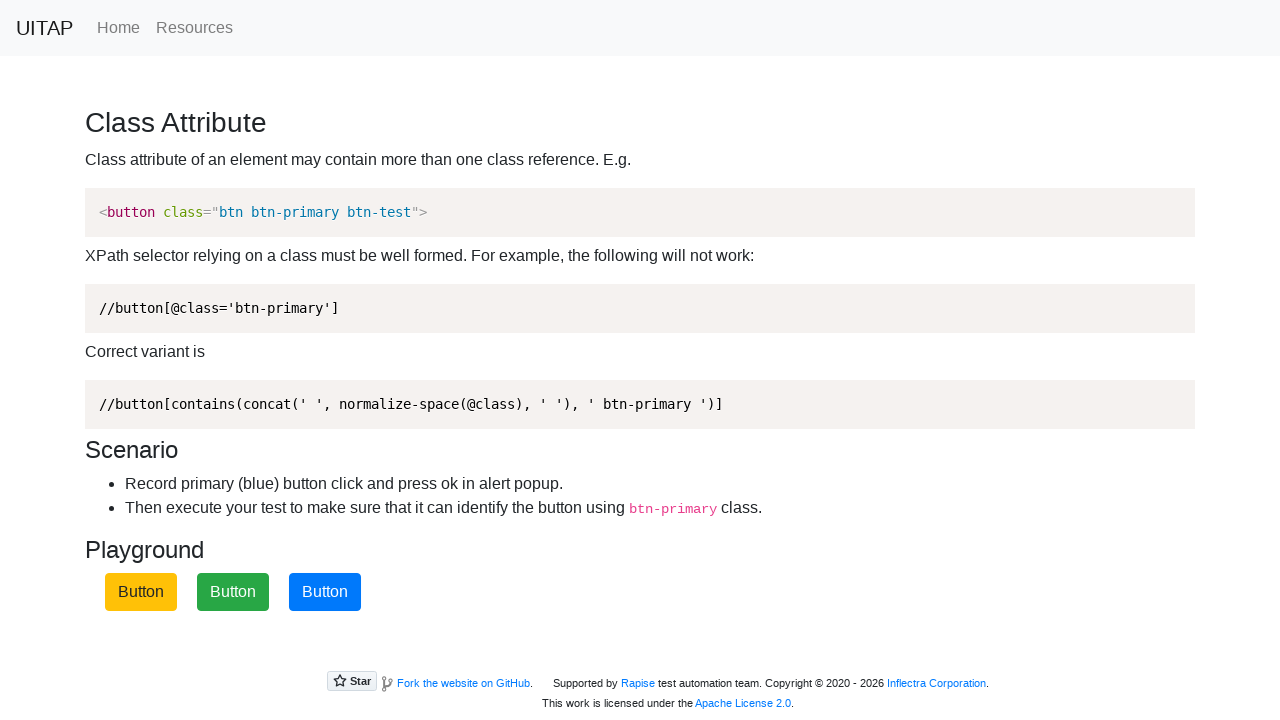

Set up dialog handler to accept alerts
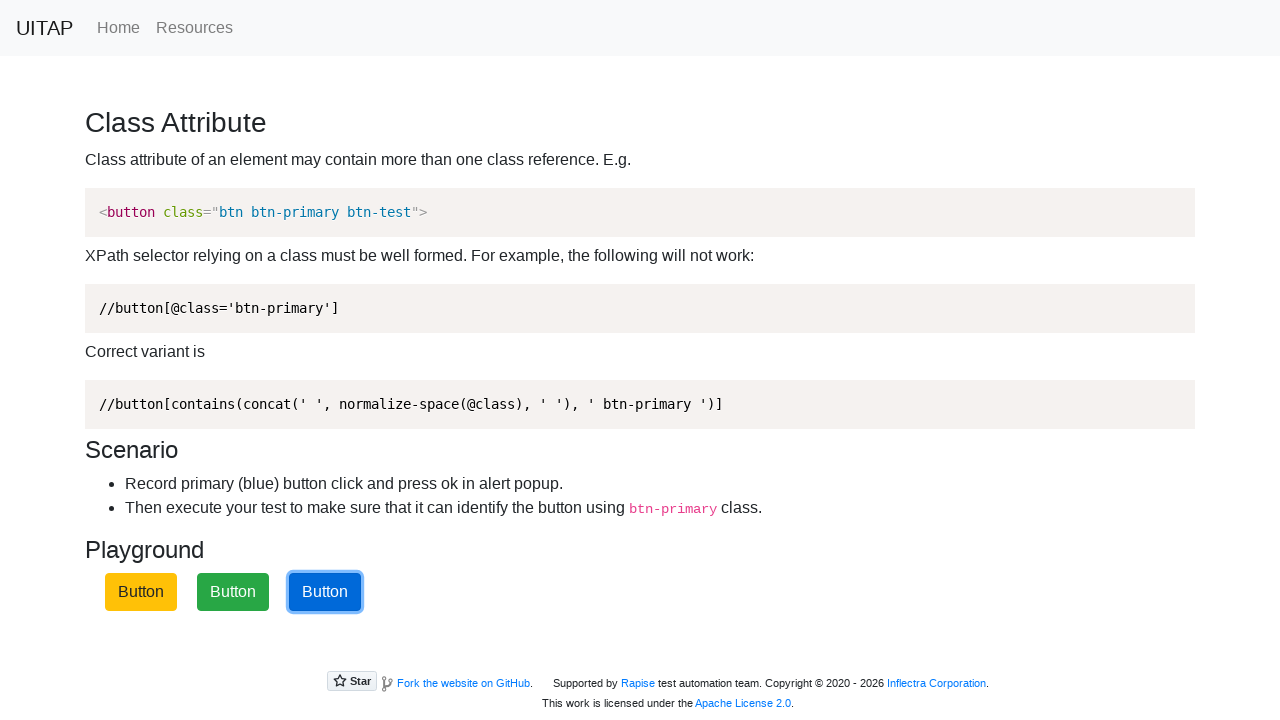

Clicked button with CSS class btn-primary again at (325, 592) on button.btn-primary
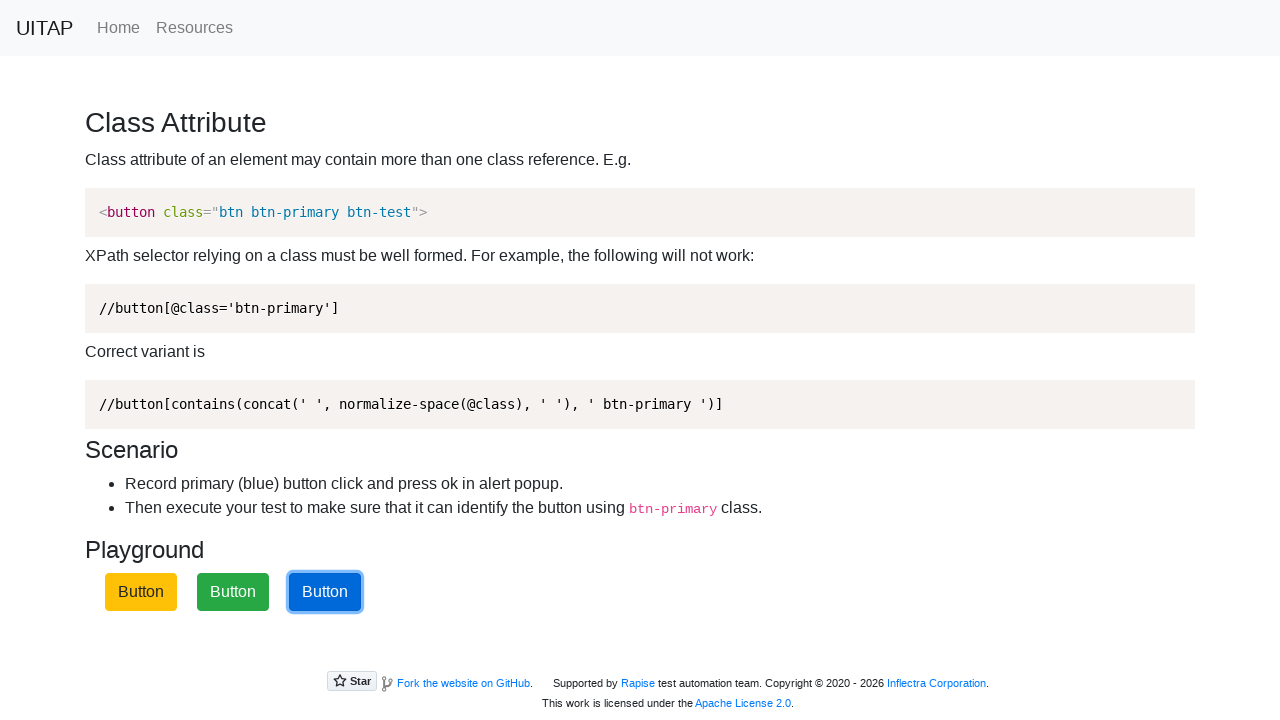

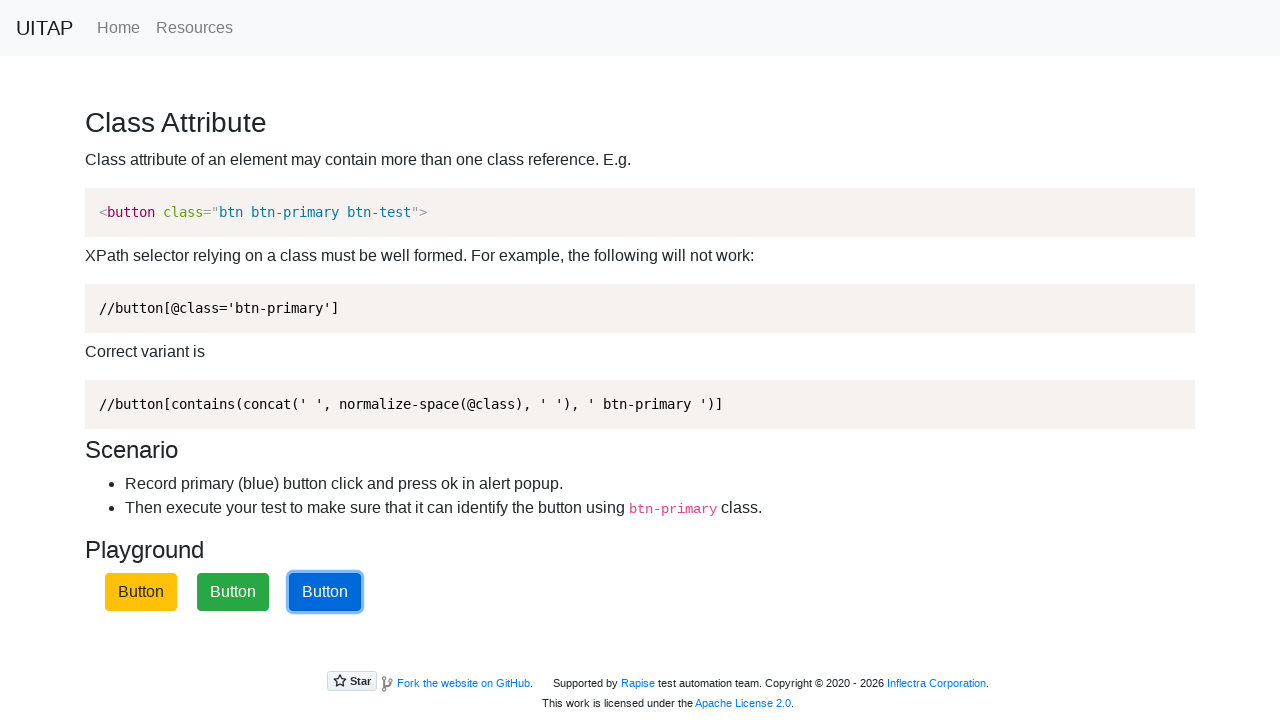